Tests that main application components render correctly by checking for essential page elements like headings, buttons, inputs, and main content areas.

Starting URL: https://ypollak2.github.io/advanced-retirement-planner/

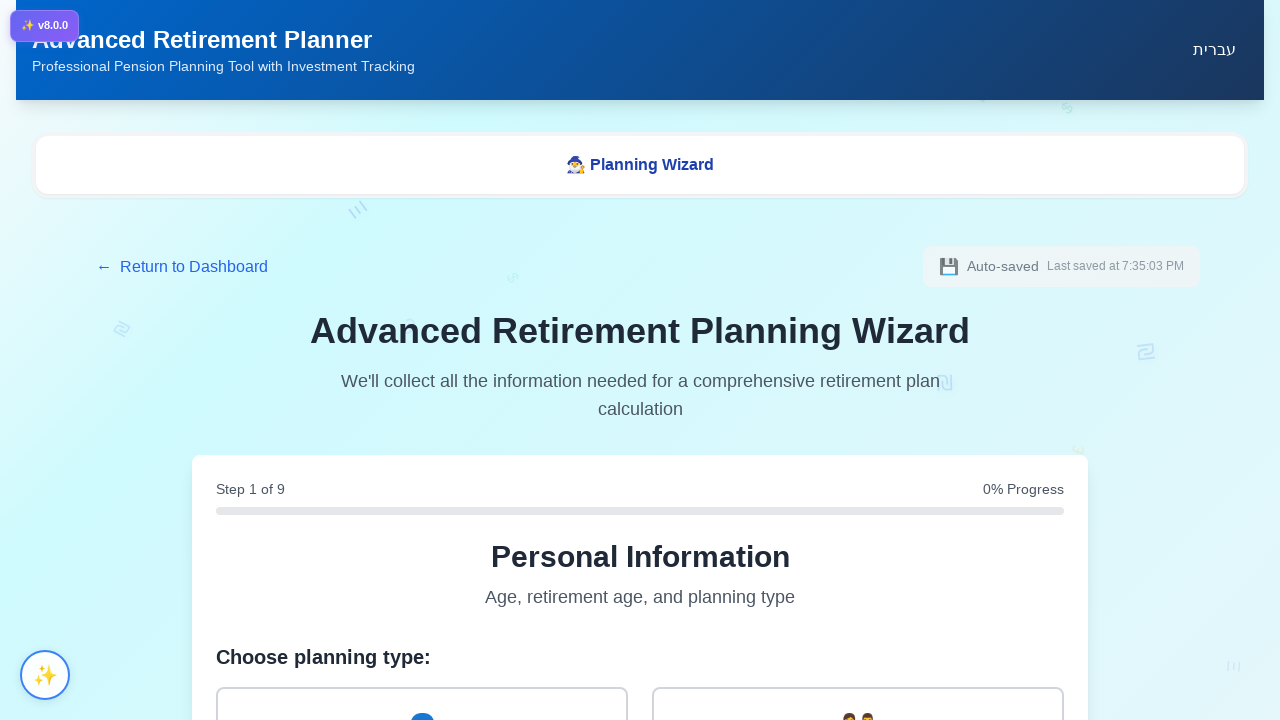

Page loaded with networkidle state
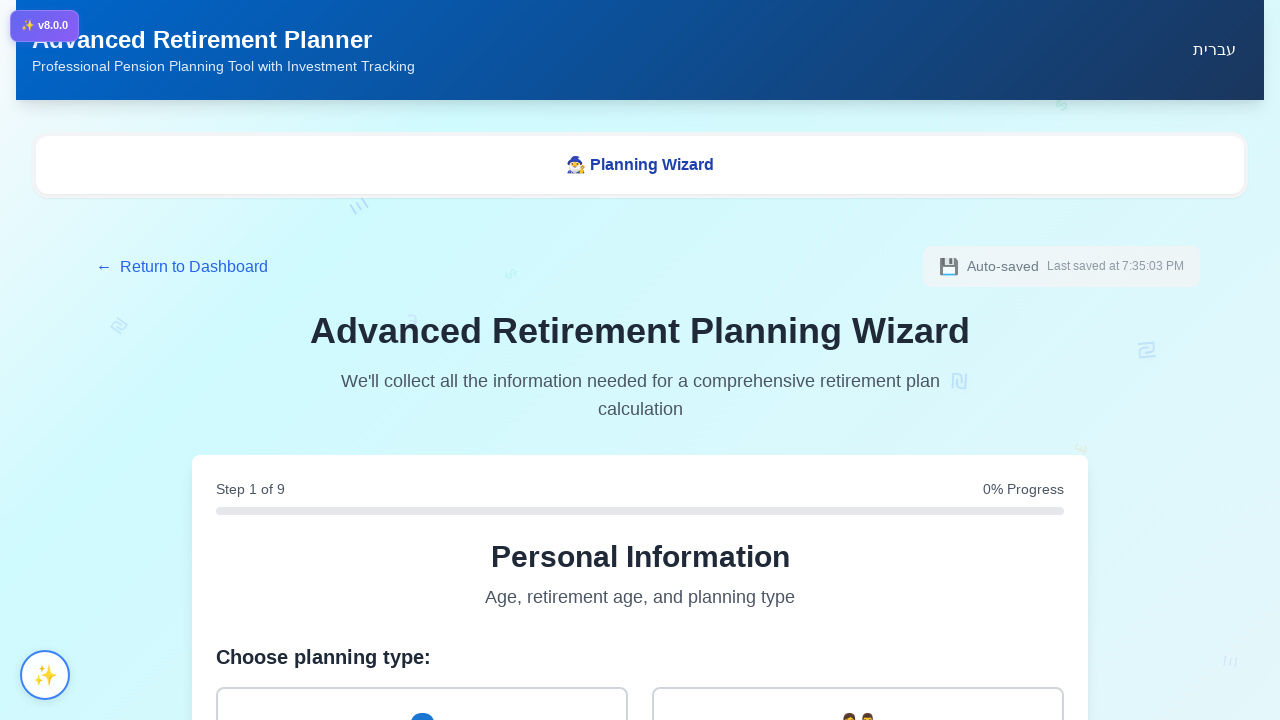

Main heading elements found on page
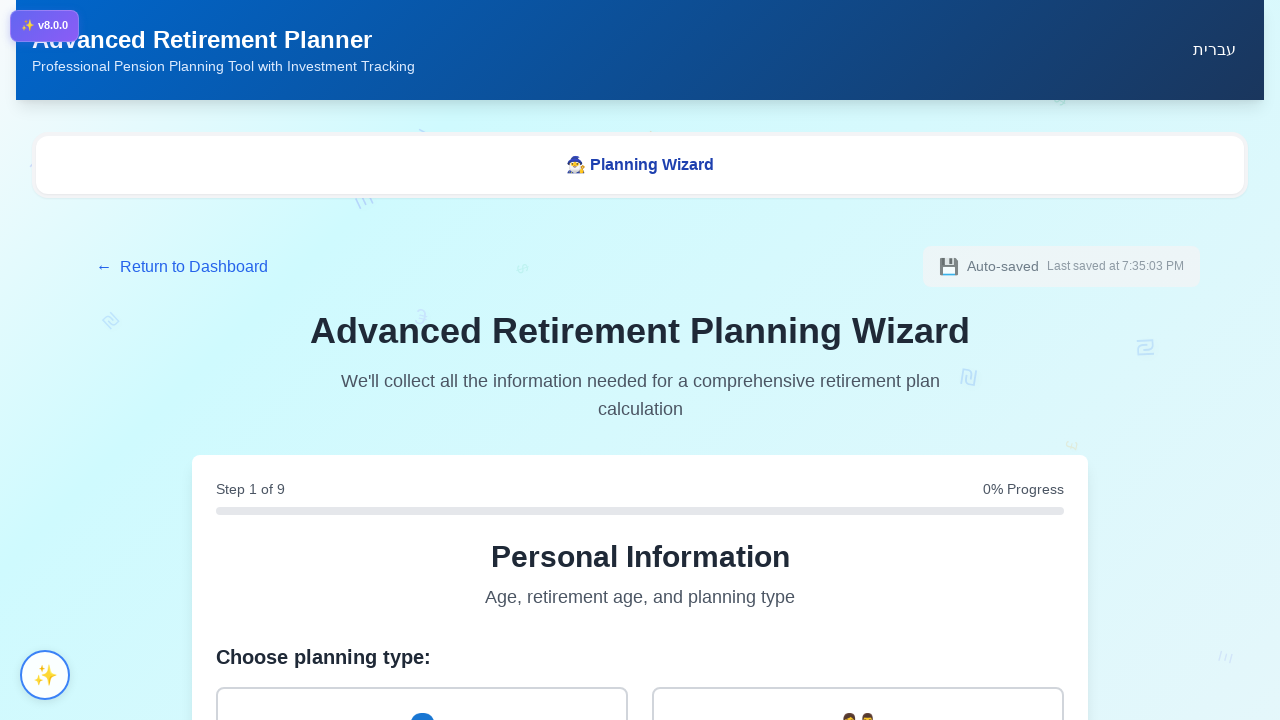

Button elements found on page
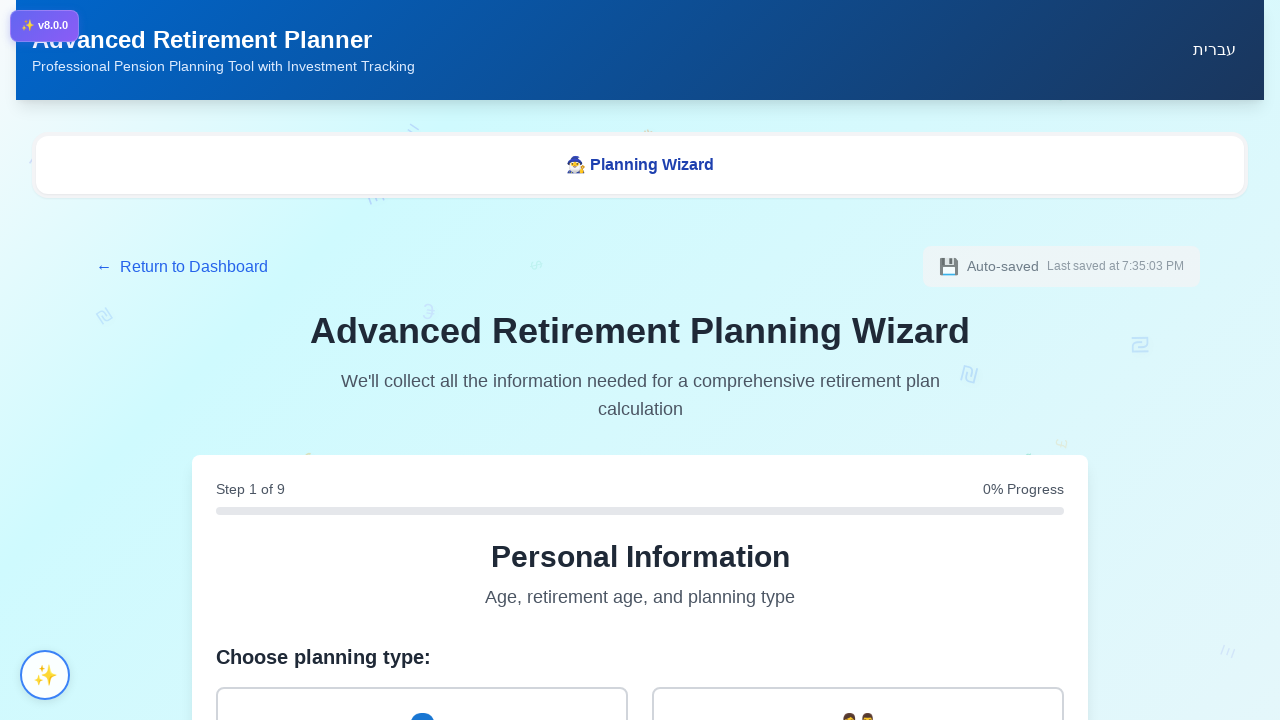

Input elements found on page
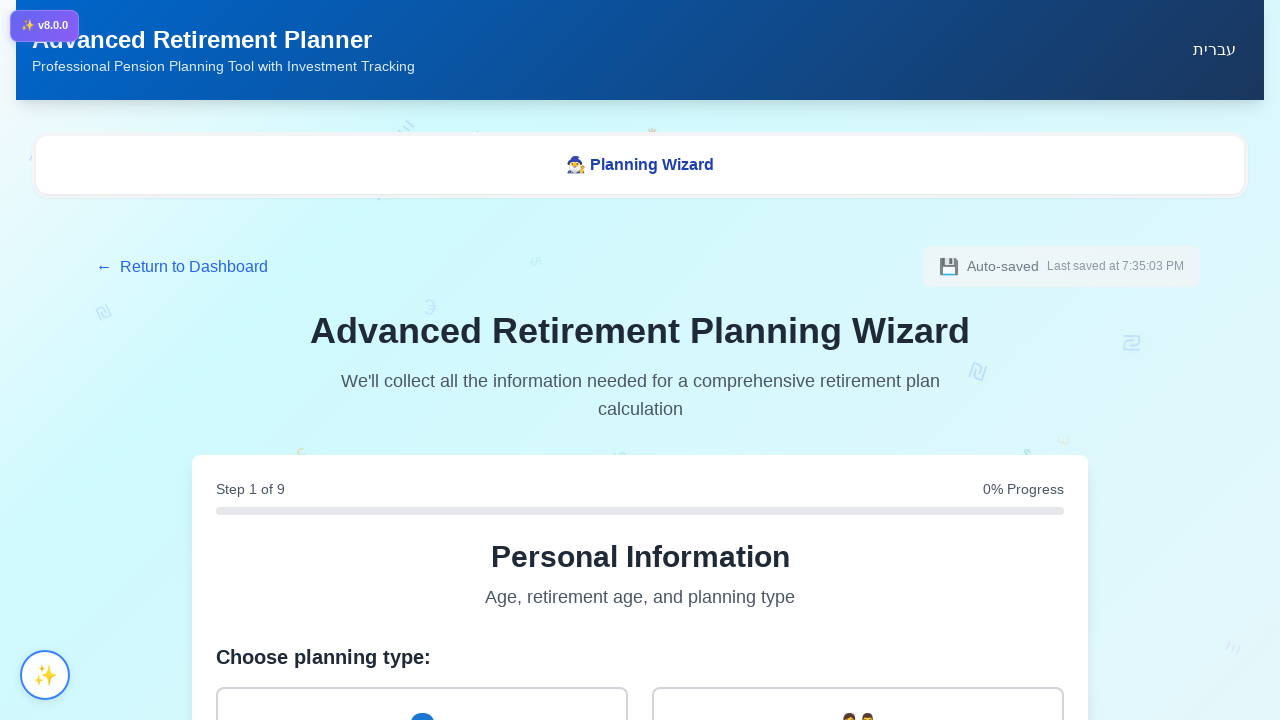

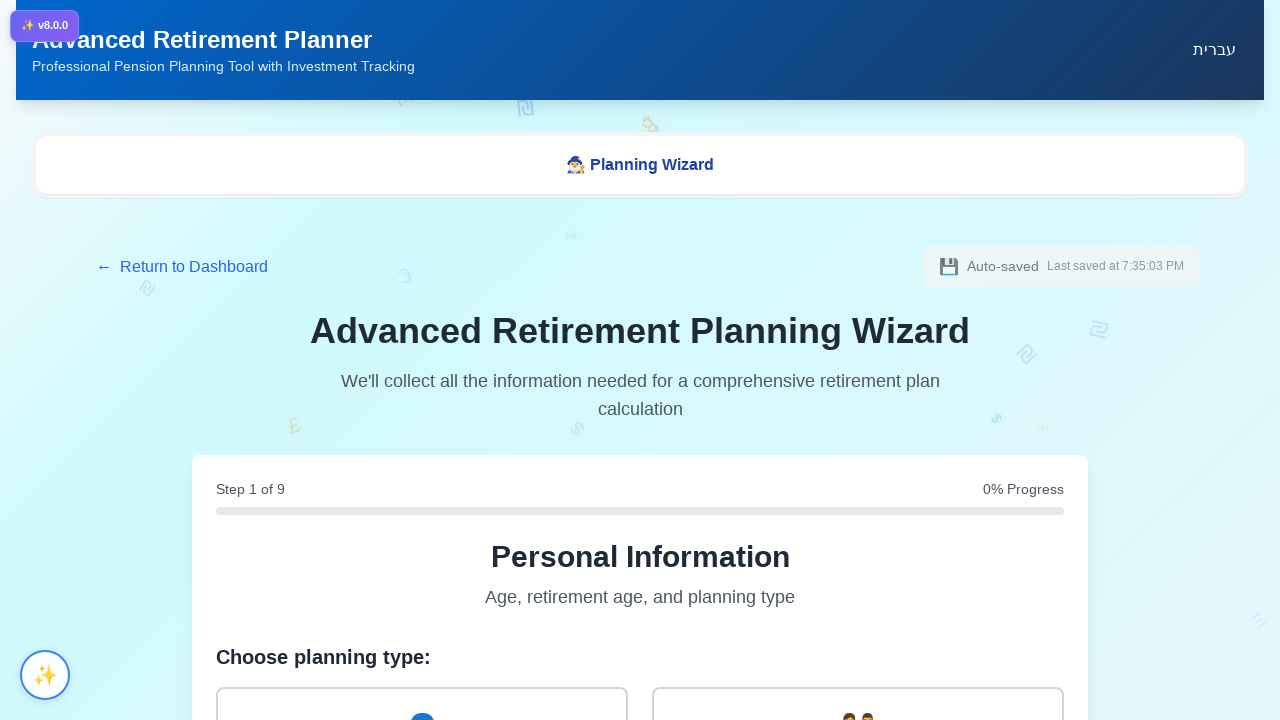